Tests the traveler selection dropdown on EaseMyTrip by incrementing the number of adults, children, and infants using loop-based clicking

Starting URL: https://easemytrip.com

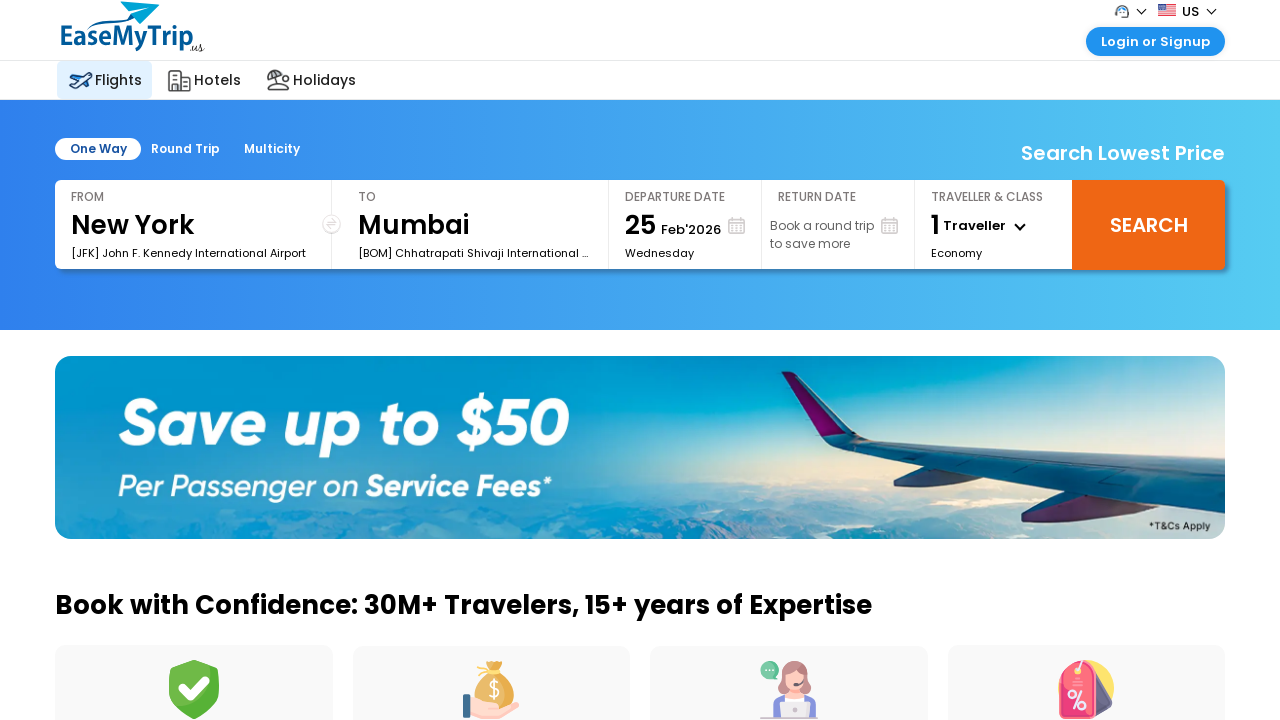

Clicked on travelers dropdown to open it at (994, 226) on #ptravlrNo
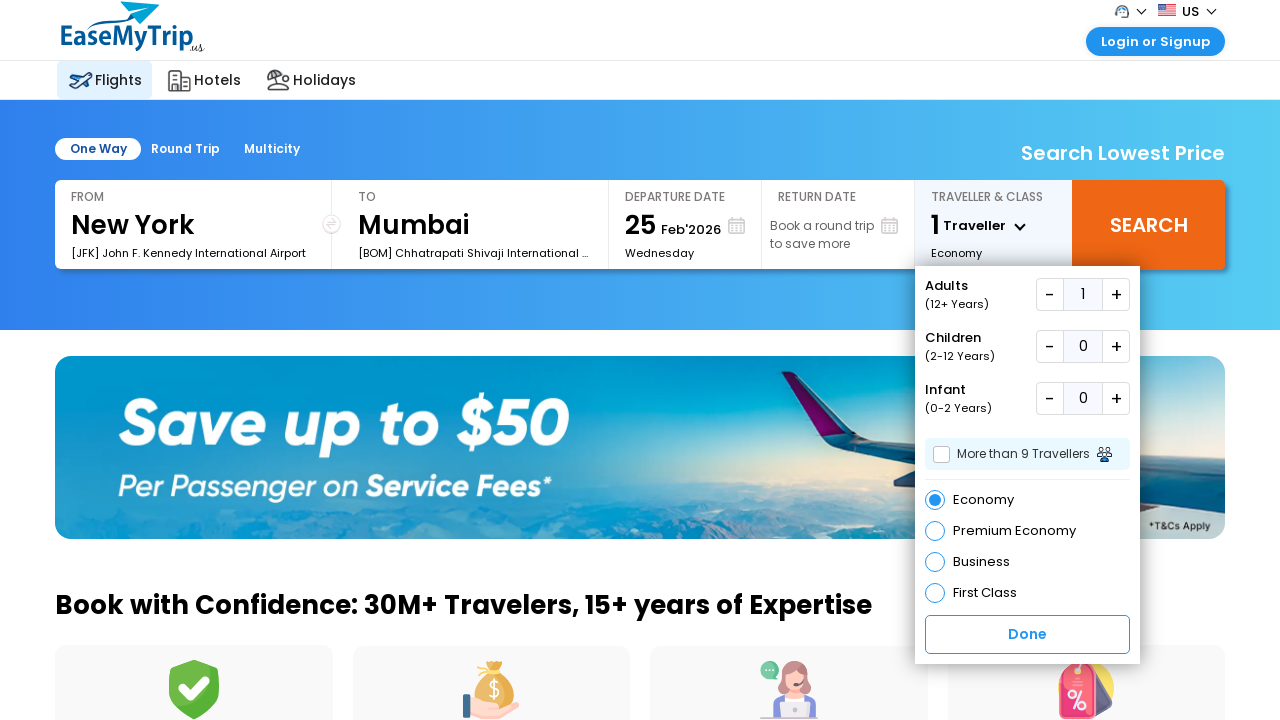

Clicked add adults button (iteration 1 of 4) at (1116, 294) on button#add.add.plus_box1
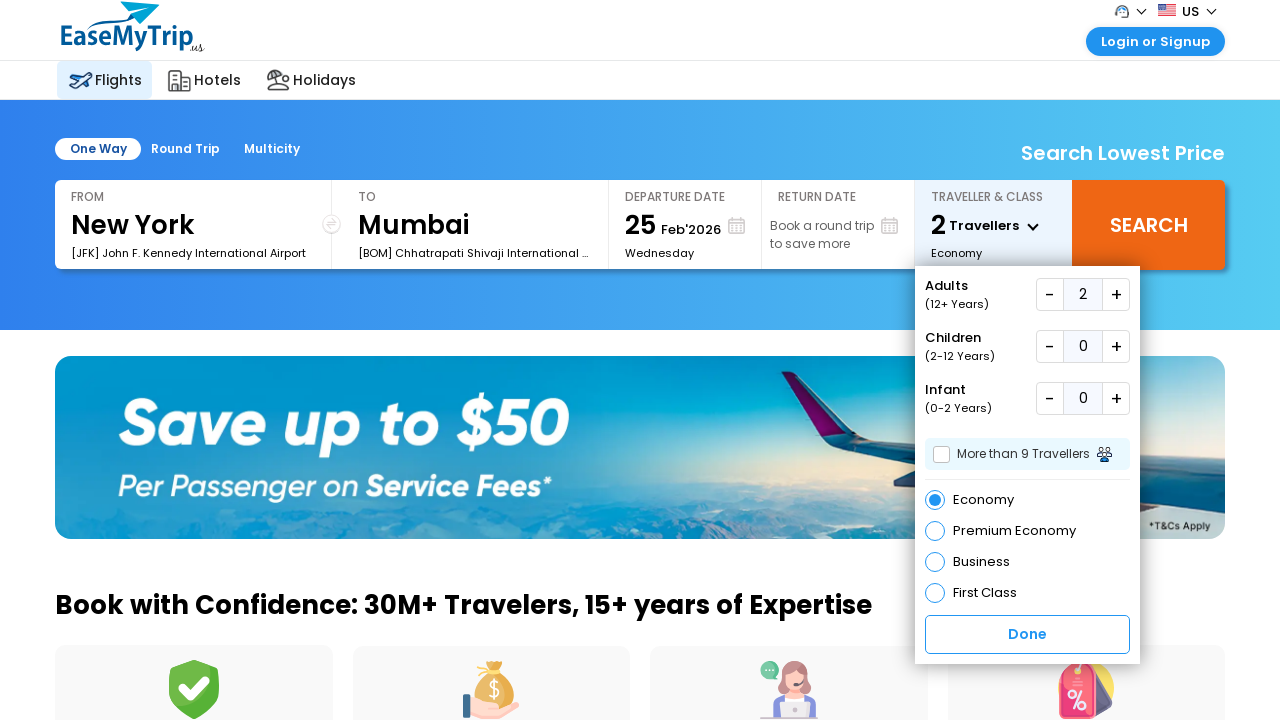

Waited 1 second after adding adult (iteration 1 of 4)
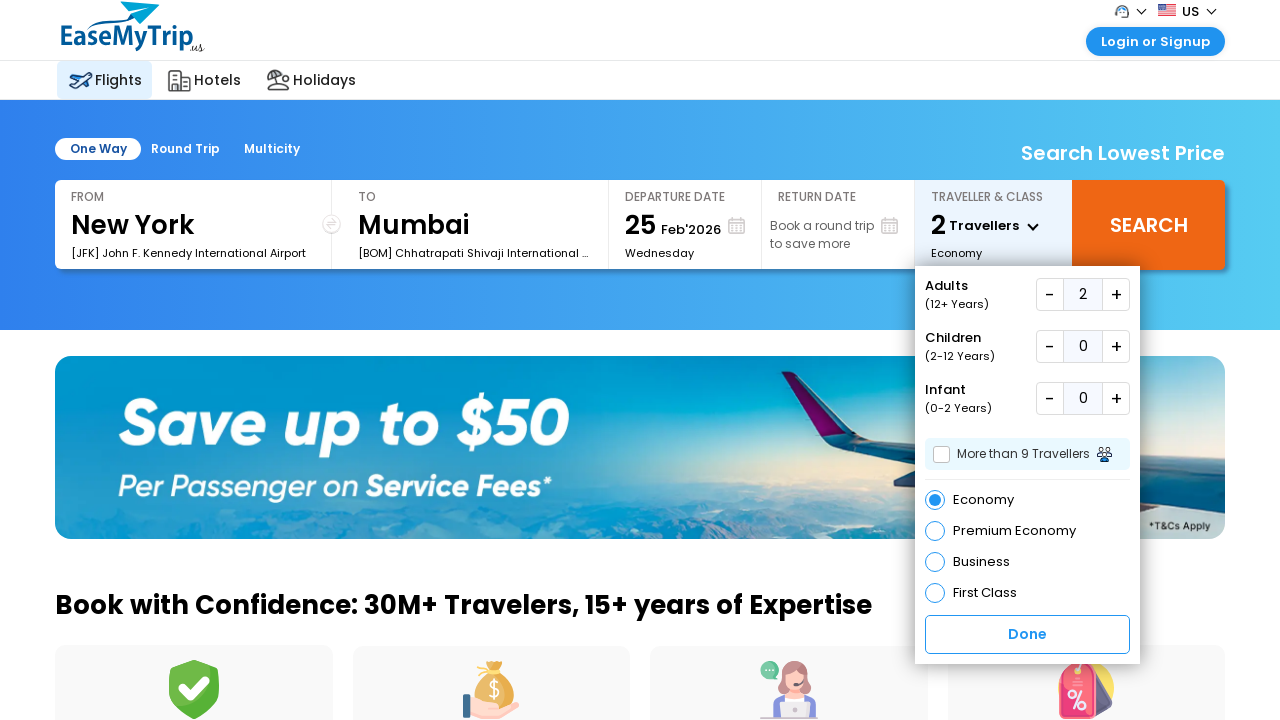

Clicked add adults button (iteration 2 of 4) at (1116, 294) on button#add.add.plus_box1
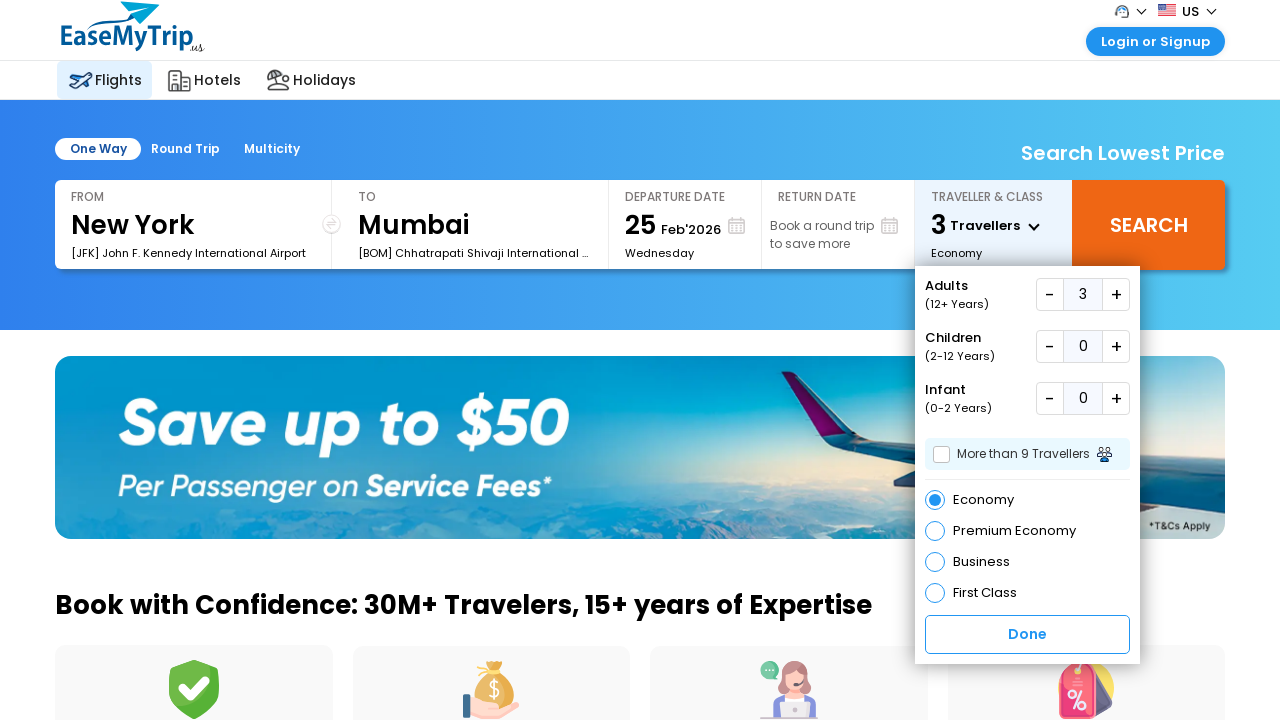

Waited 1 second after adding adult (iteration 2 of 4)
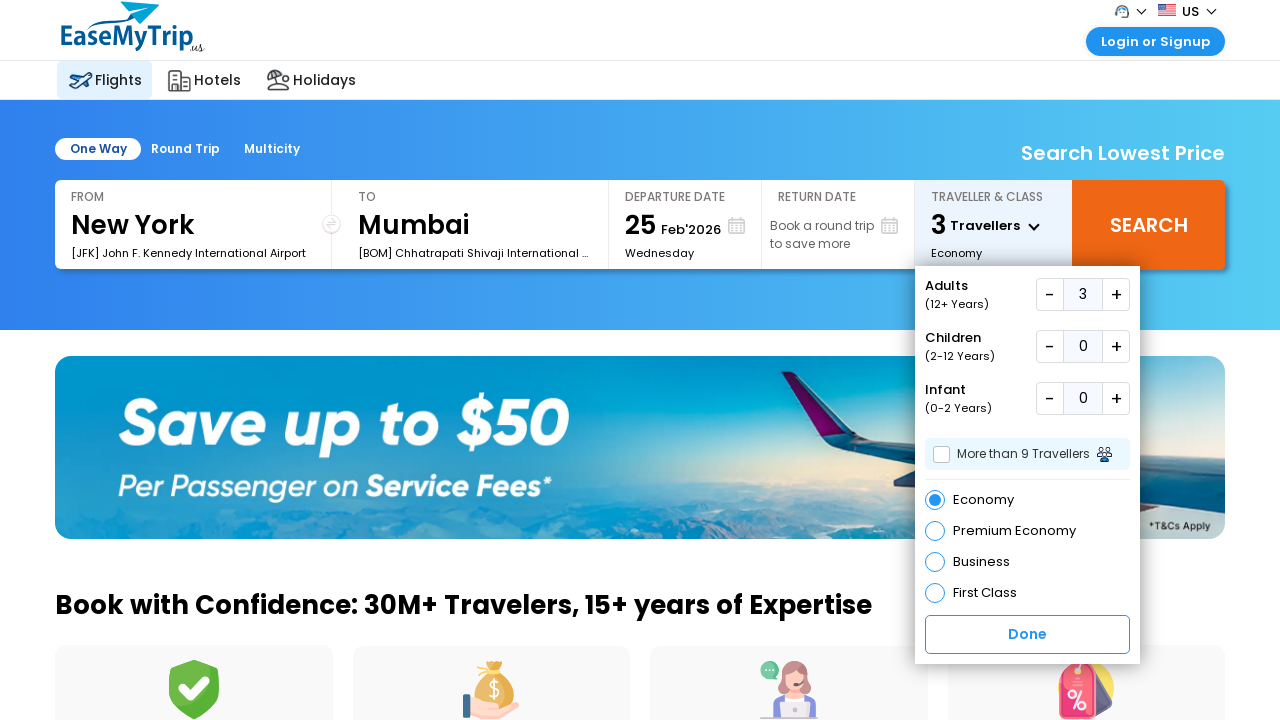

Clicked add adults button (iteration 3 of 4) at (1116, 294) on button#add.add.plus_box1
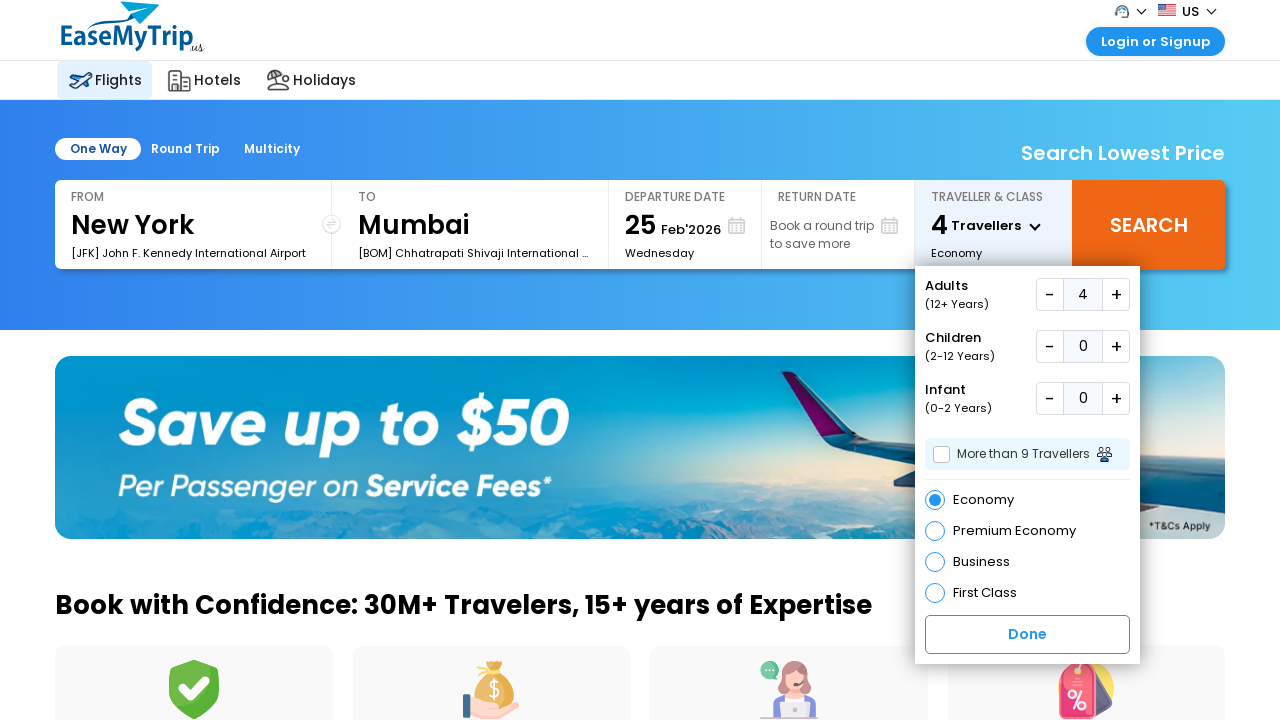

Waited 1 second after adding adult (iteration 3 of 4)
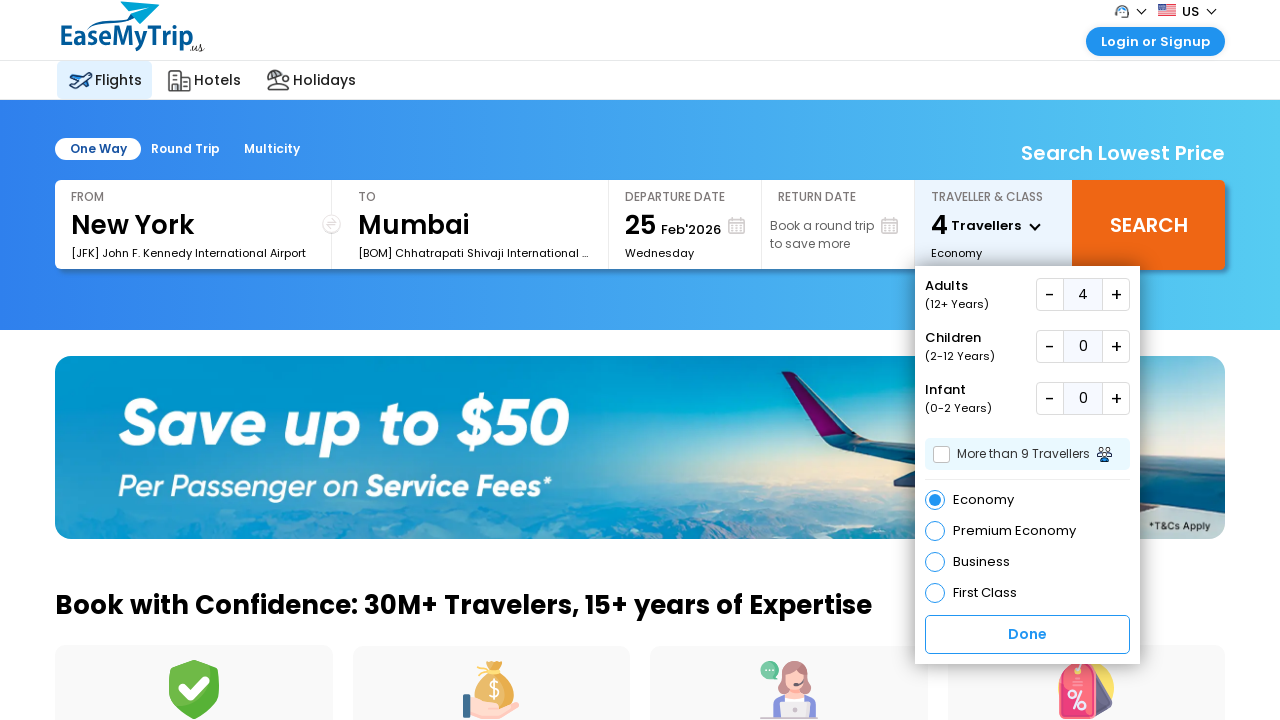

Clicked add adults button (iteration 4 of 4) at (1116, 294) on button#add.add.plus_box1
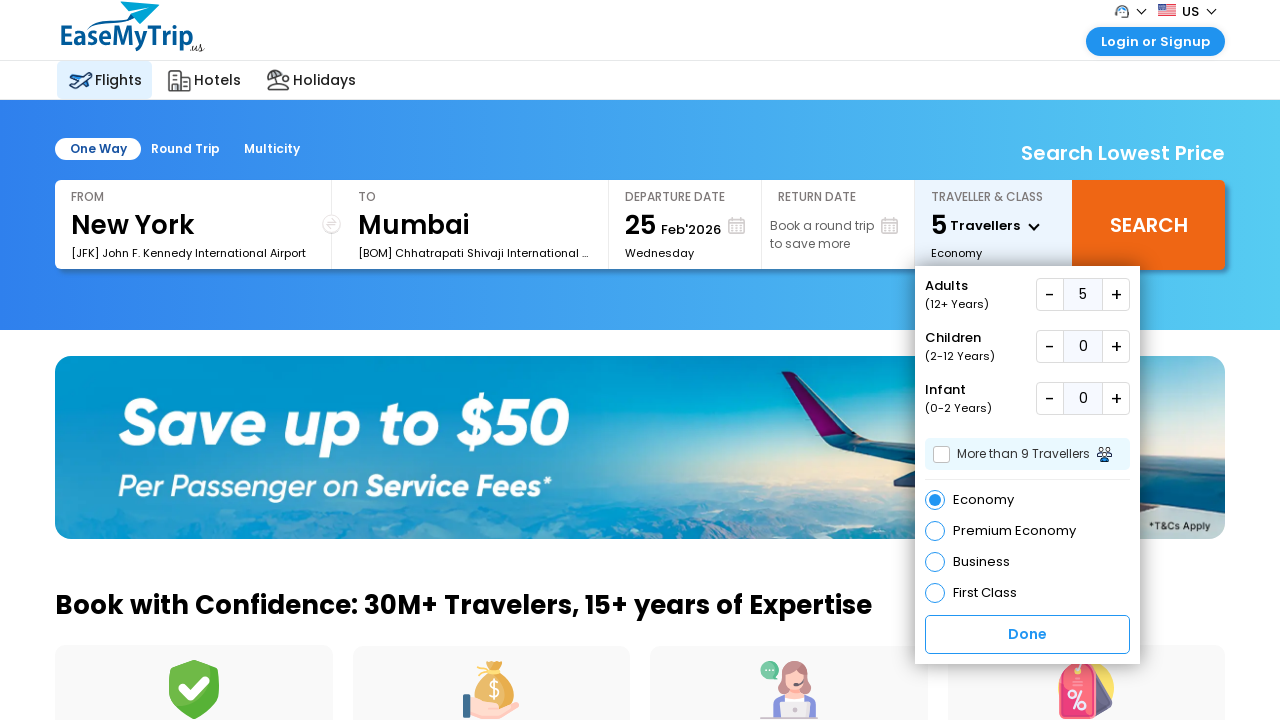

Waited 1 second after adding adult (iteration 4 of 4)
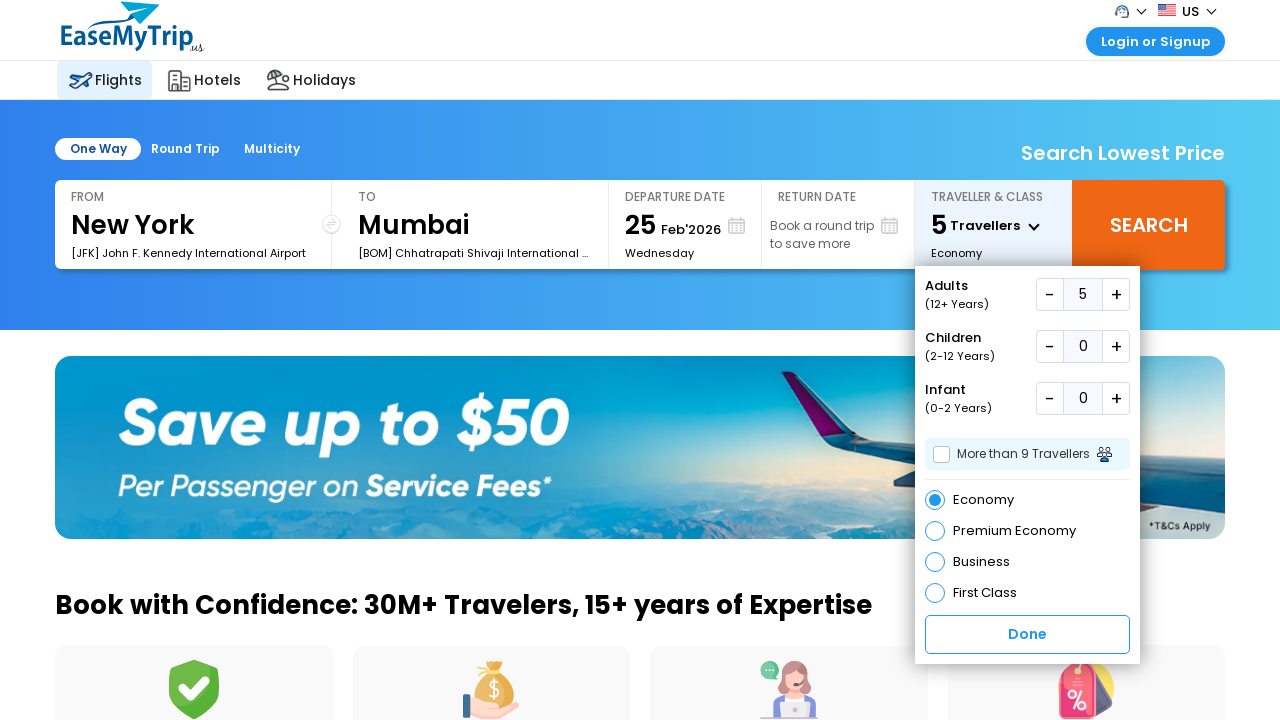

Clicked add children button (iteration 1 of 2) at (1116, 346) on button#add.add.plus_boxChd
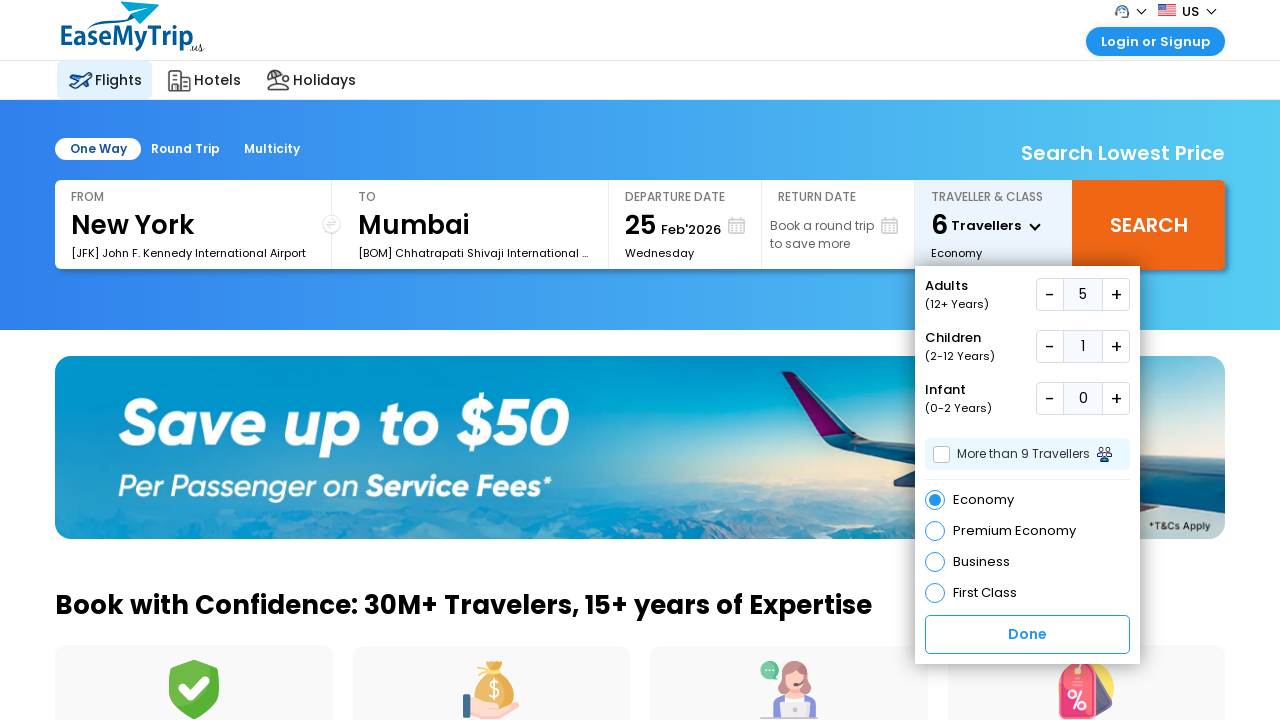

Waited 1 second after adding child (iteration 1 of 2)
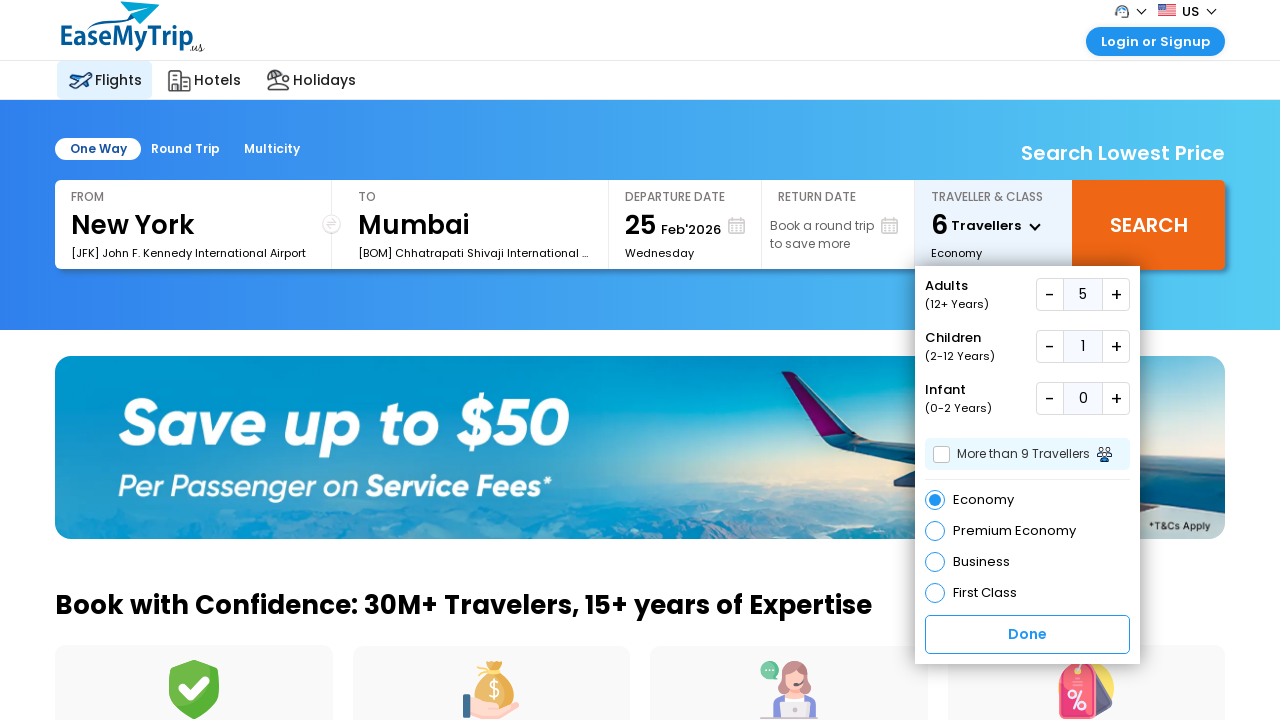

Clicked add children button (iteration 2 of 2) at (1116, 346) on button#add.add.plus_boxChd
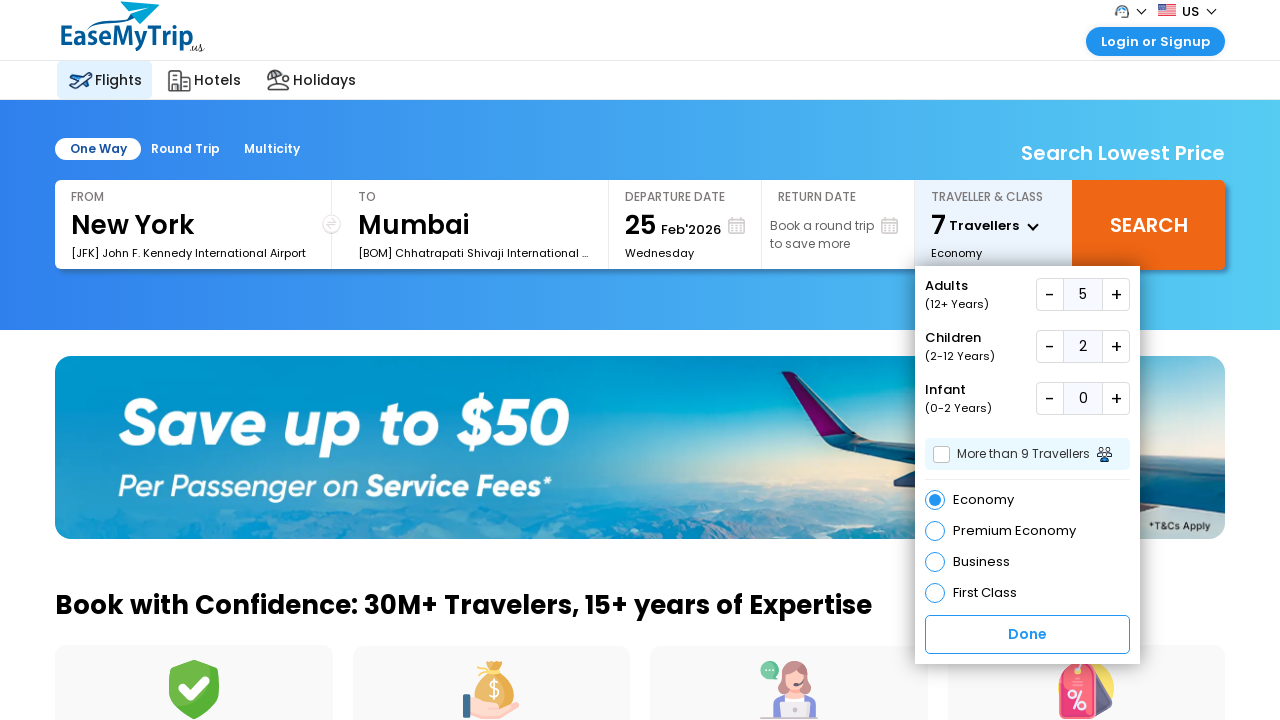

Waited 1 second after adding child (iteration 2 of 2)
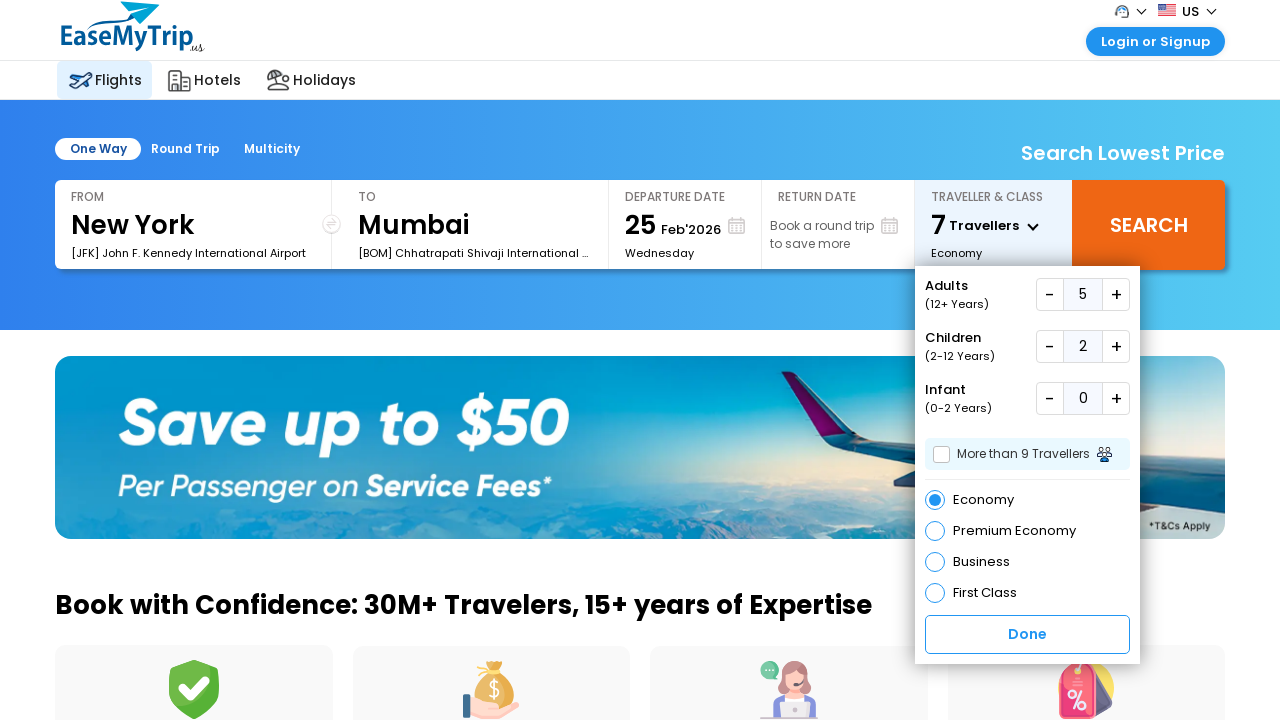

Clicked add infants button (iteration 1 of 5) at (1116, 398) on button#add.add.plus_box1Inf
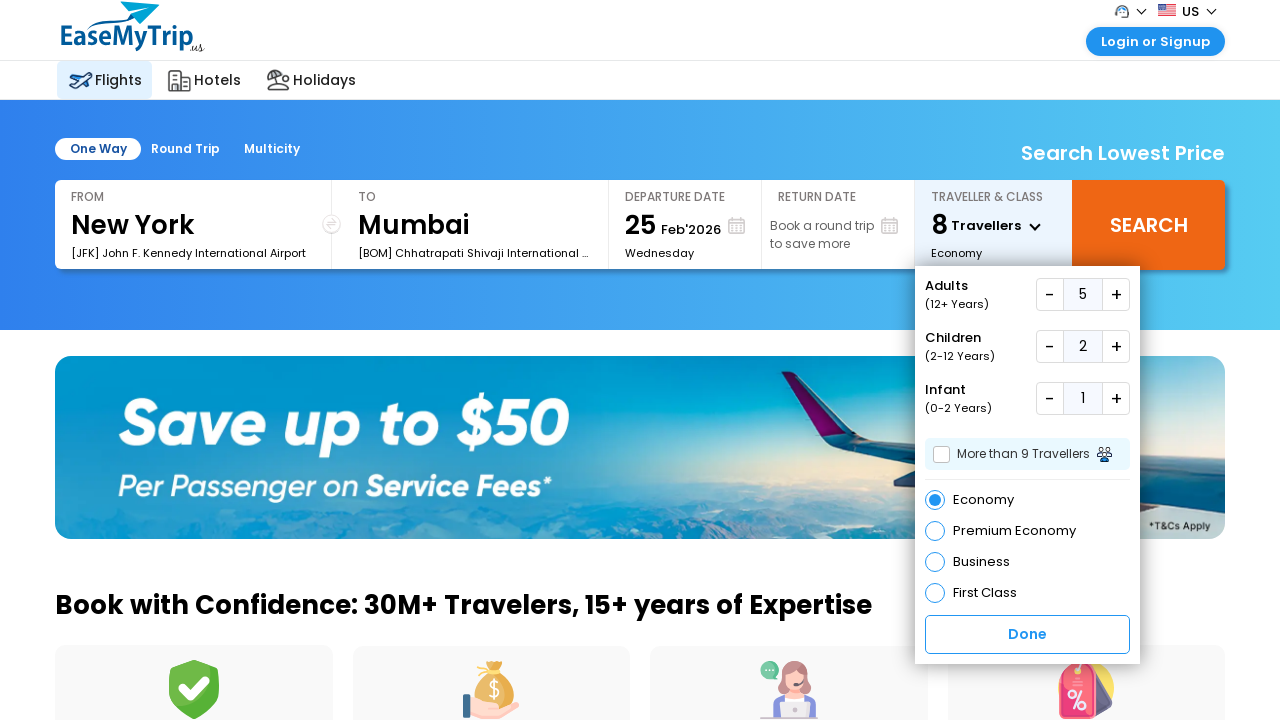

Waited 1 second after adding infant (iteration 1 of 5)
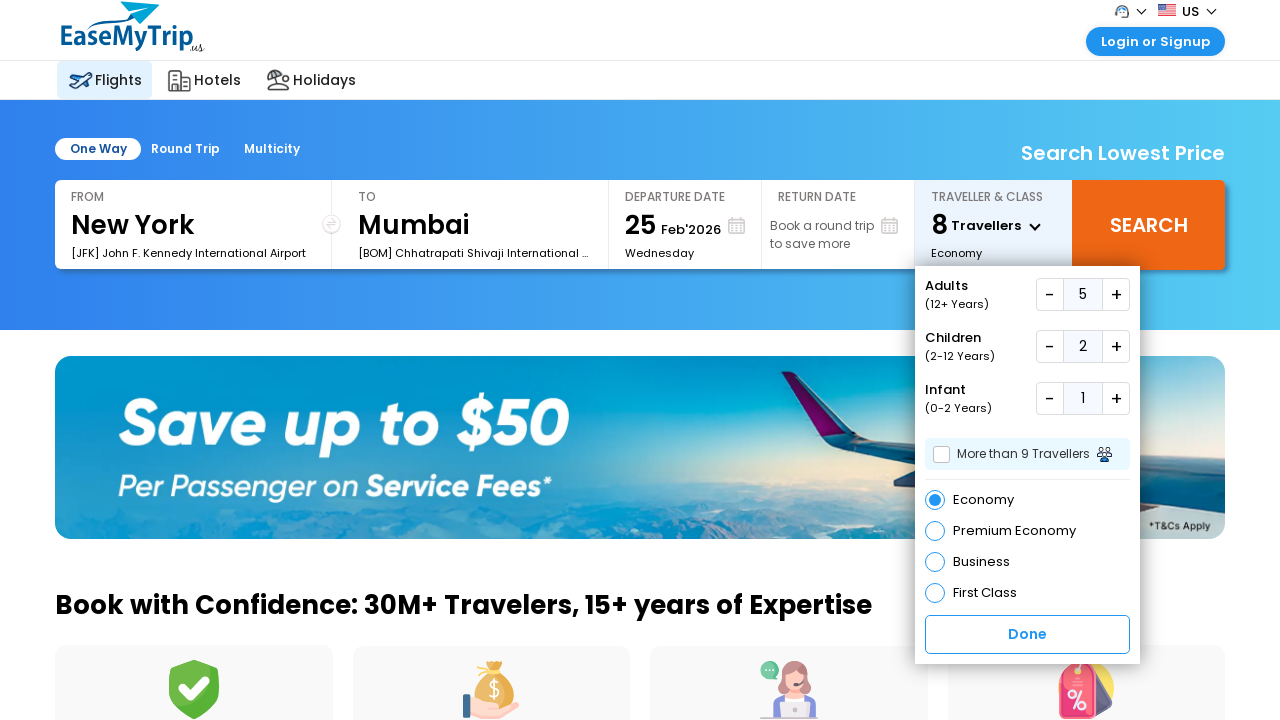

Clicked add infants button (iteration 2 of 5) at (1116, 398) on button#add.add.plus_box1Inf
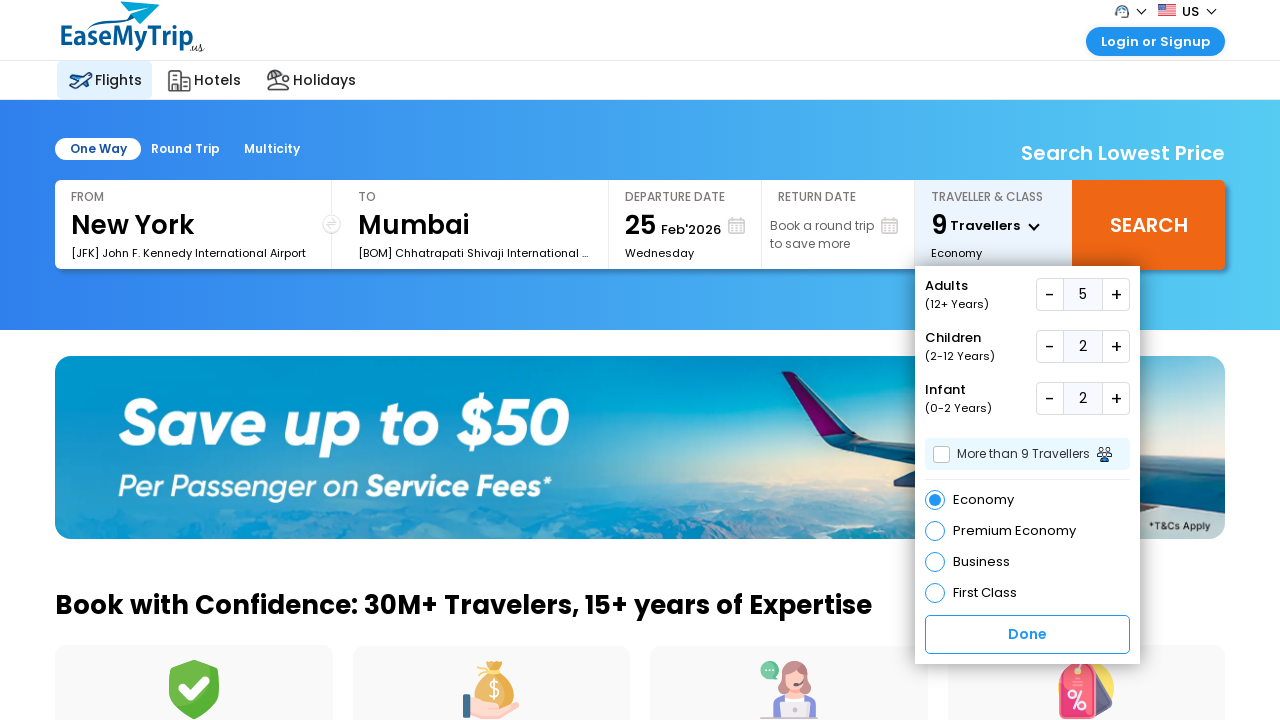

Waited 1 second after adding infant (iteration 2 of 5)
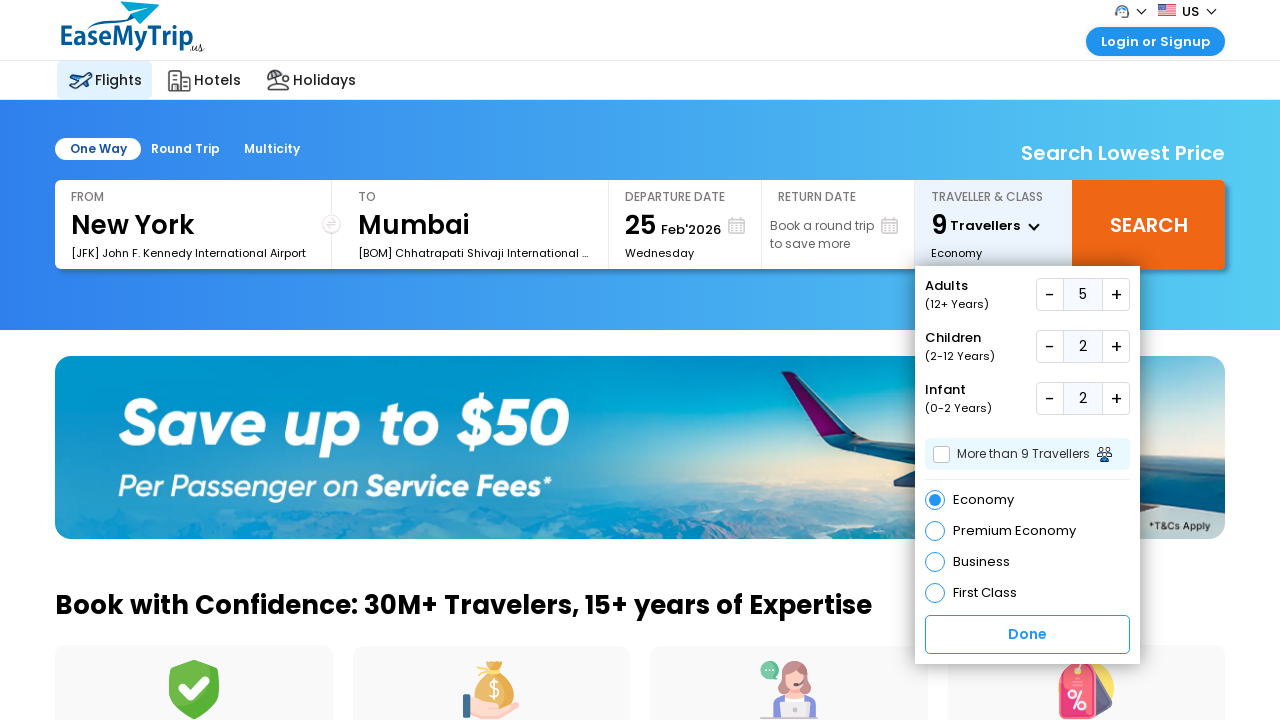

Clicked add infants button (iteration 3 of 5) at (1116, 398) on button#add.add.plus_box1Inf
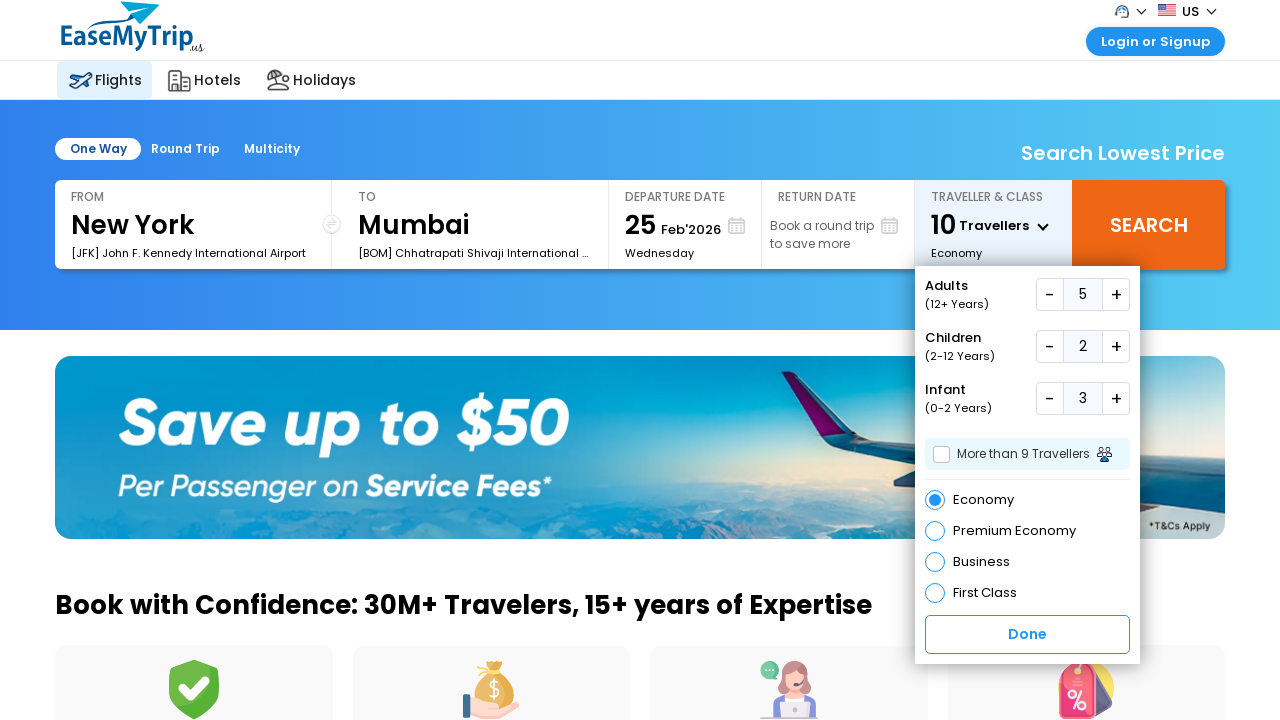

Waited 1 second after adding infant (iteration 3 of 5)
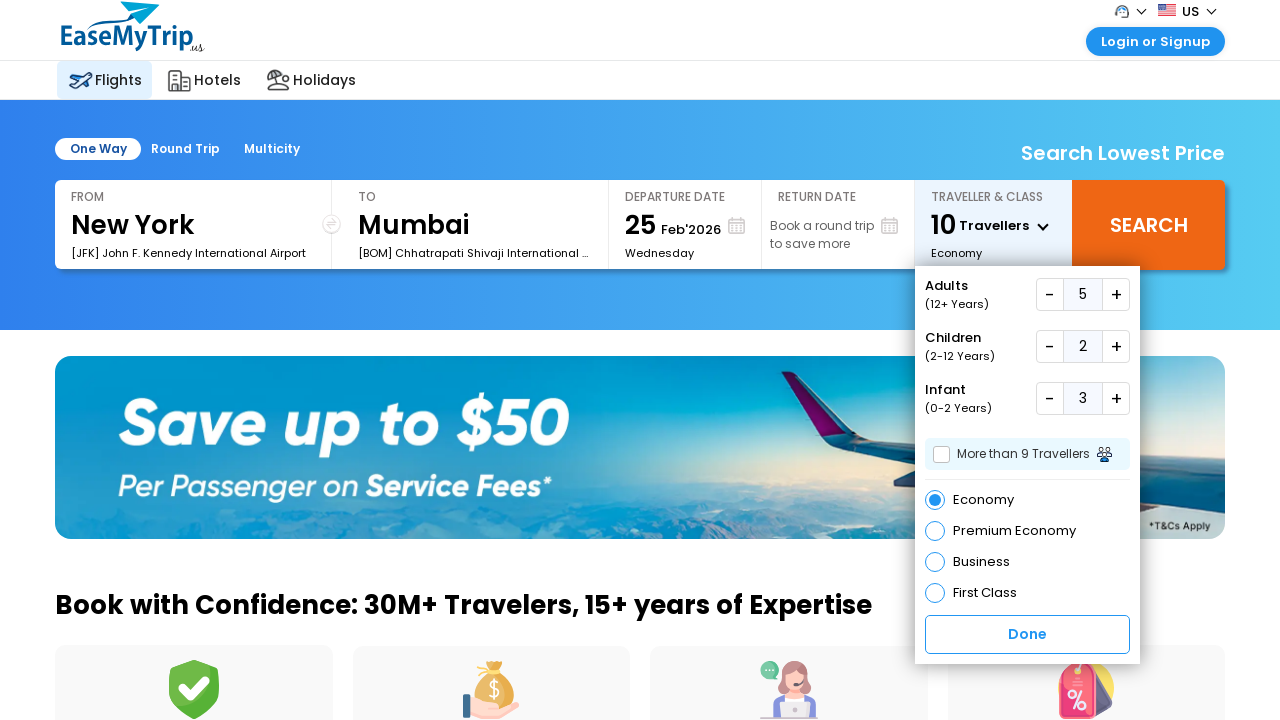

Clicked add infants button (iteration 4 of 5) at (1116, 398) on button#add.add.plus_box1Inf
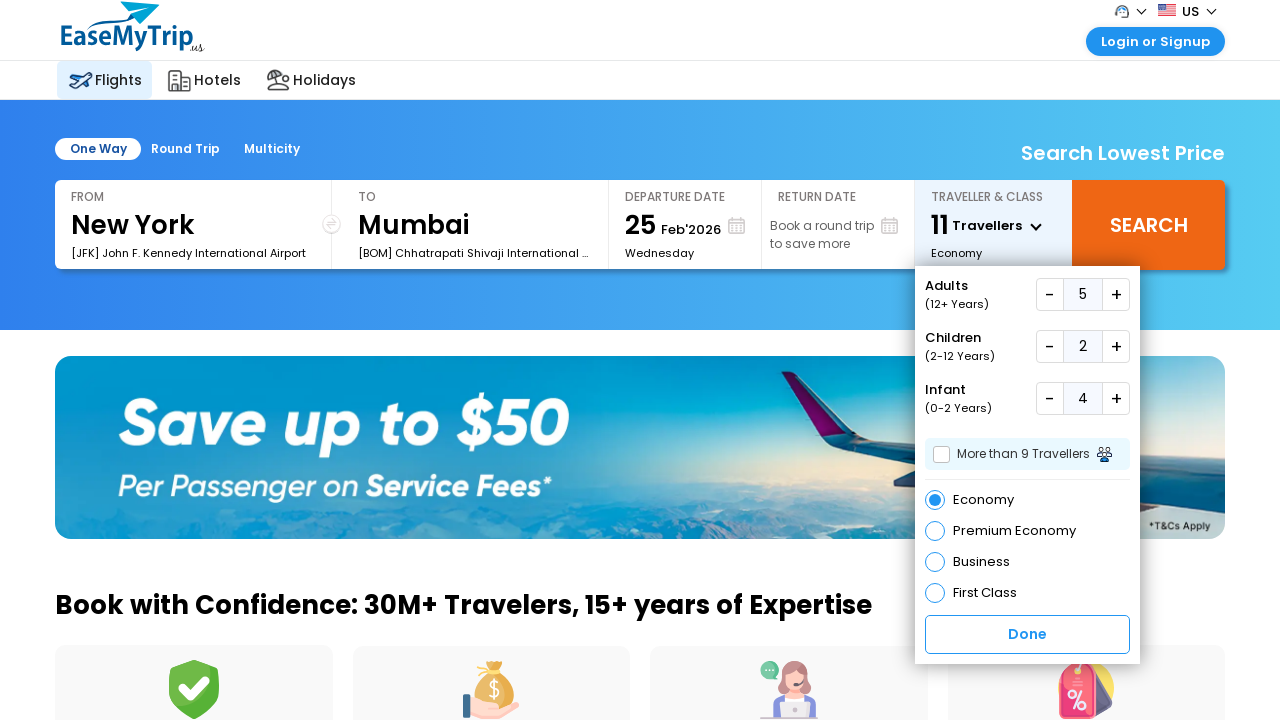

Waited 1 second after adding infant (iteration 4 of 5)
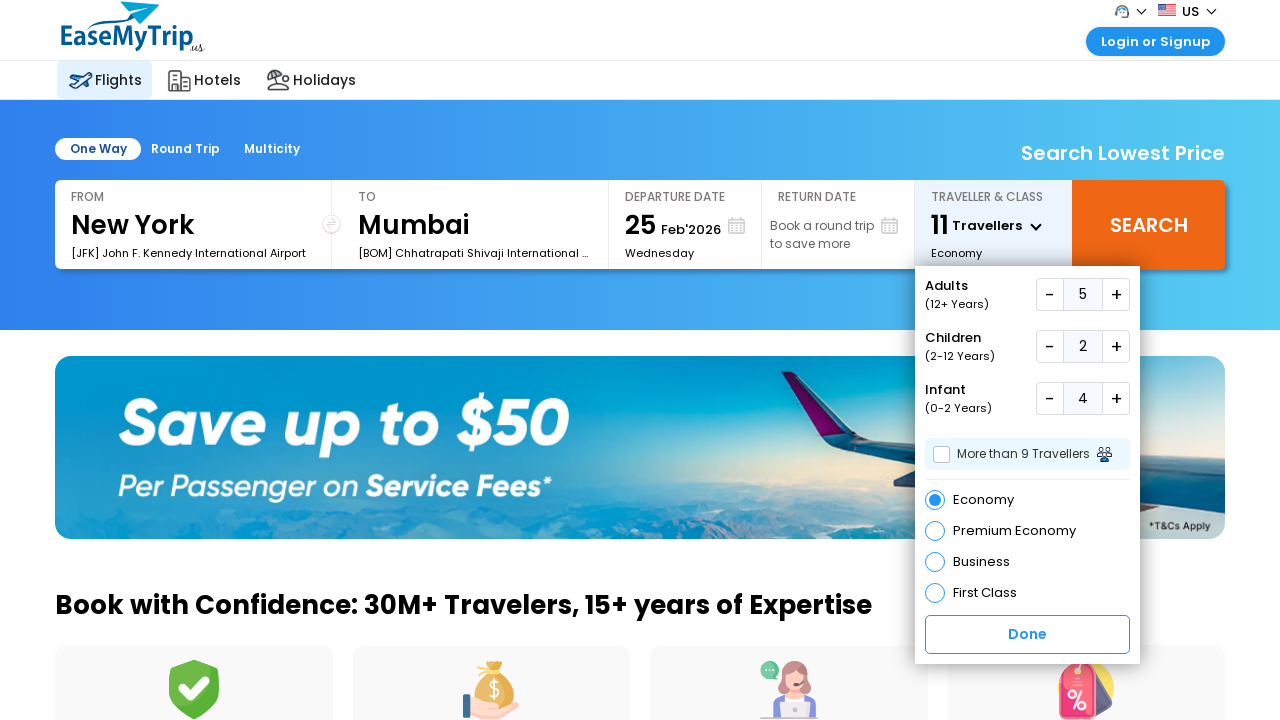

Clicked add infants button (iteration 5 of 5) at (1116, 398) on button#add.add.plus_box1Inf
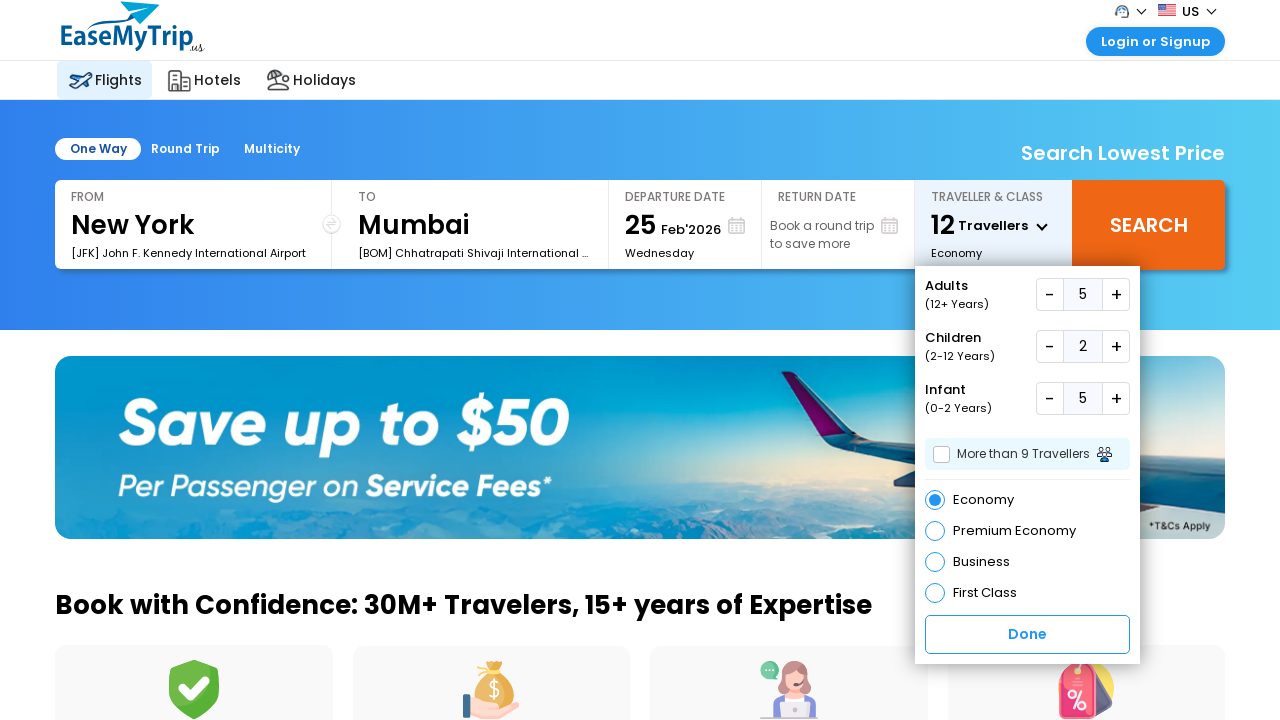

Waited 1 second after adding infant (iteration 5 of 5)
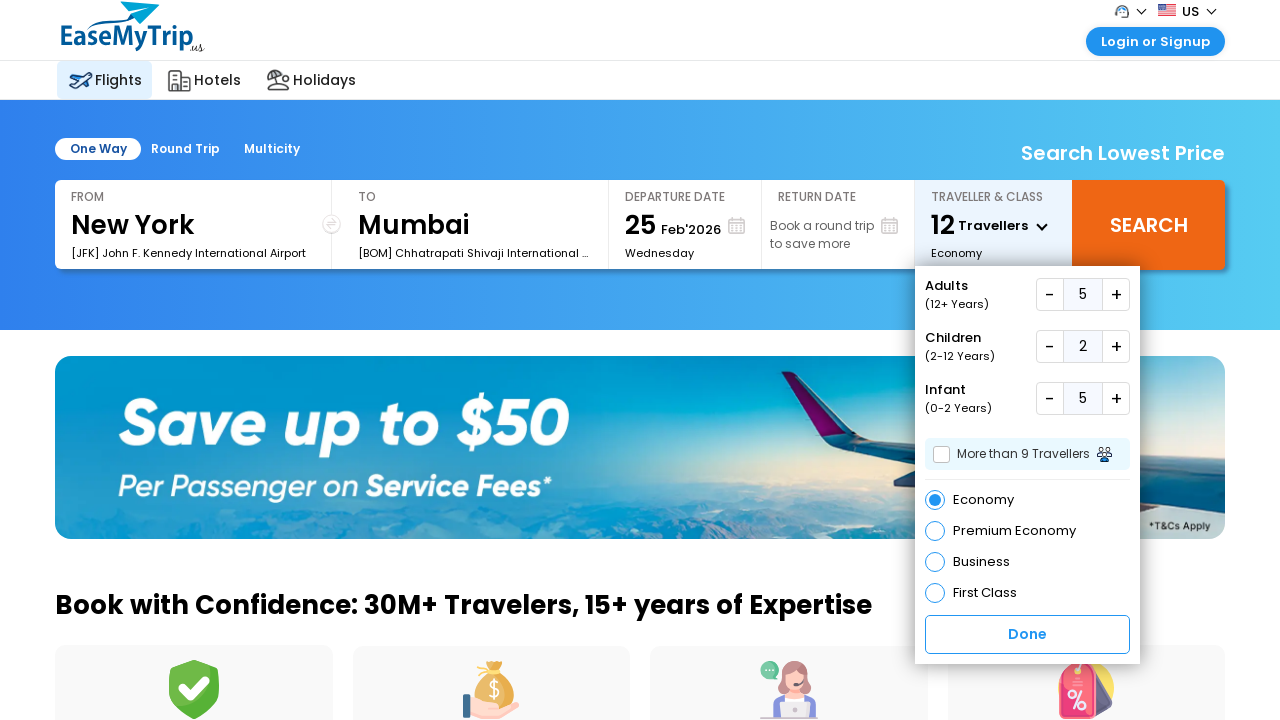

Waited 1 second before confirming traveler selection
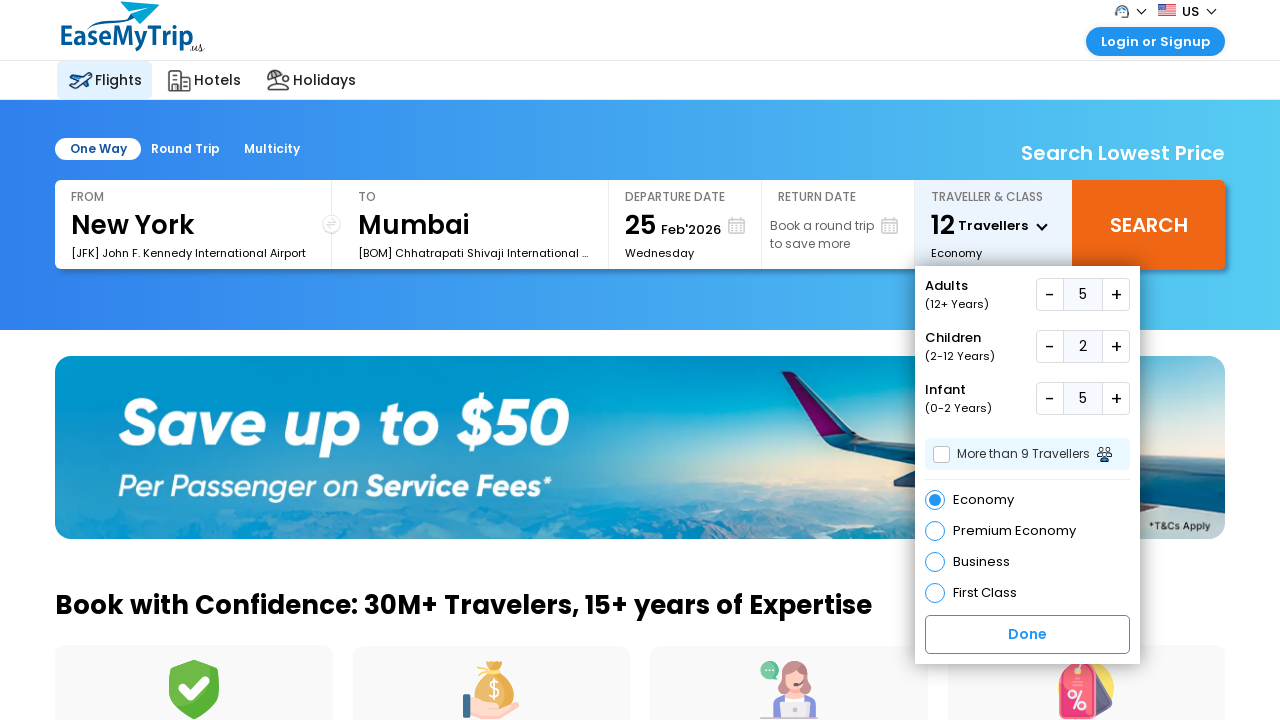

Clicked to confirm traveler selection at (1028, 634) on #traveLer
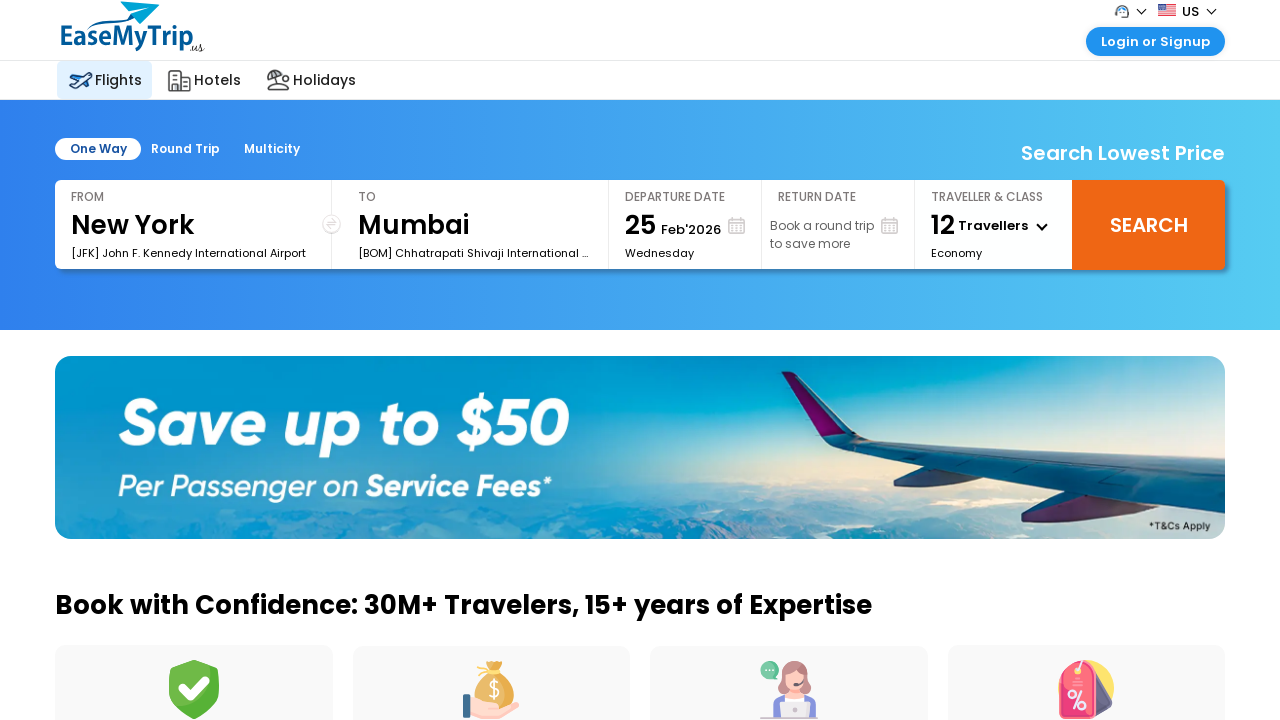

Waited 1 second before verifying traveler count
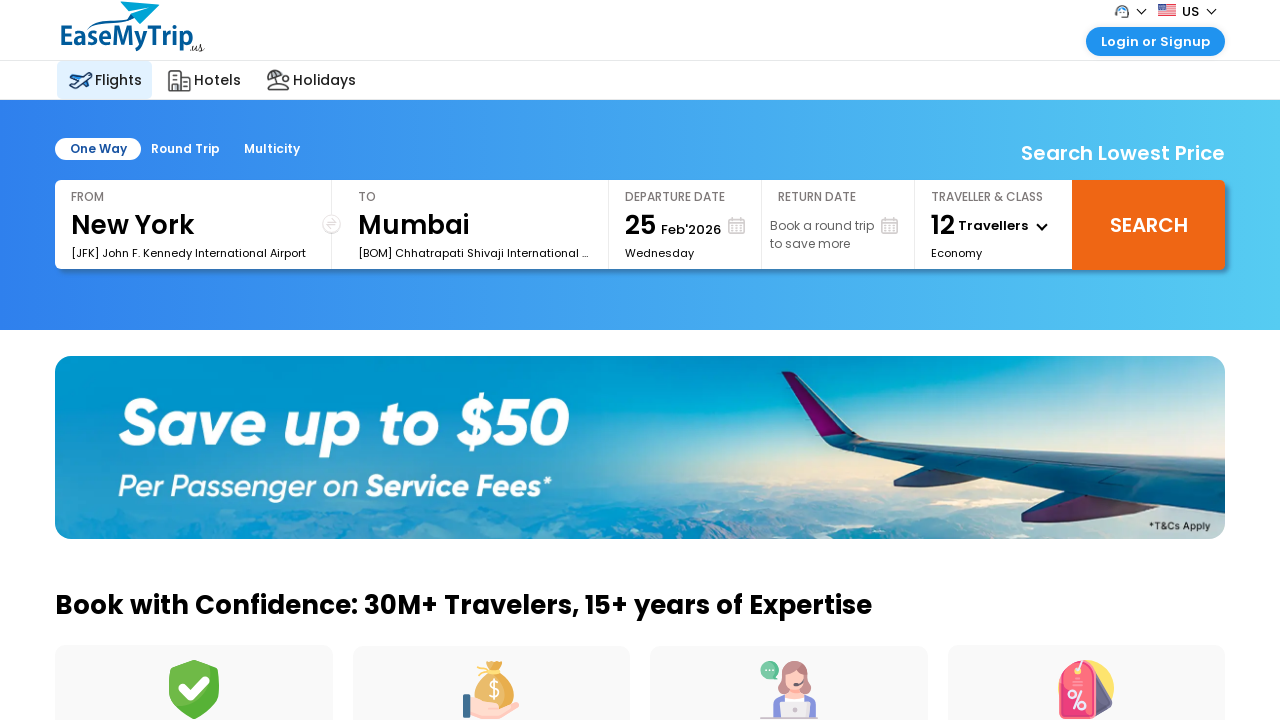

Retrieved and verified traveler count: 12
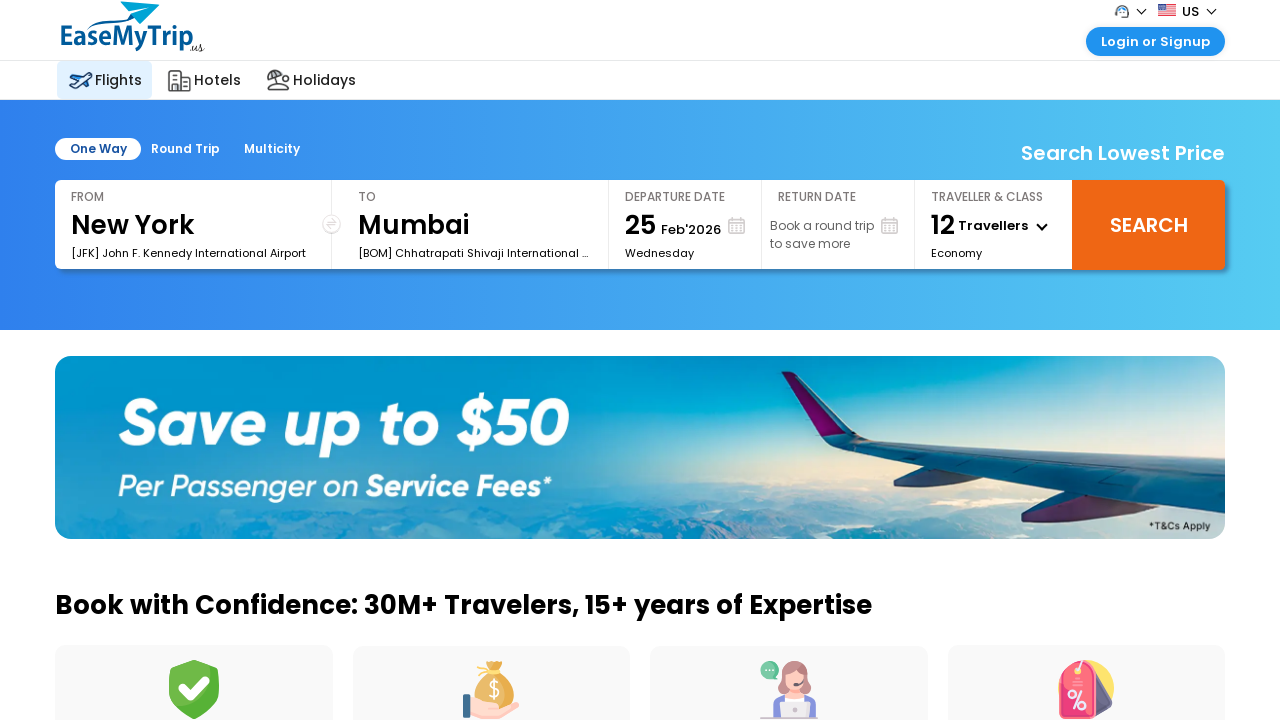

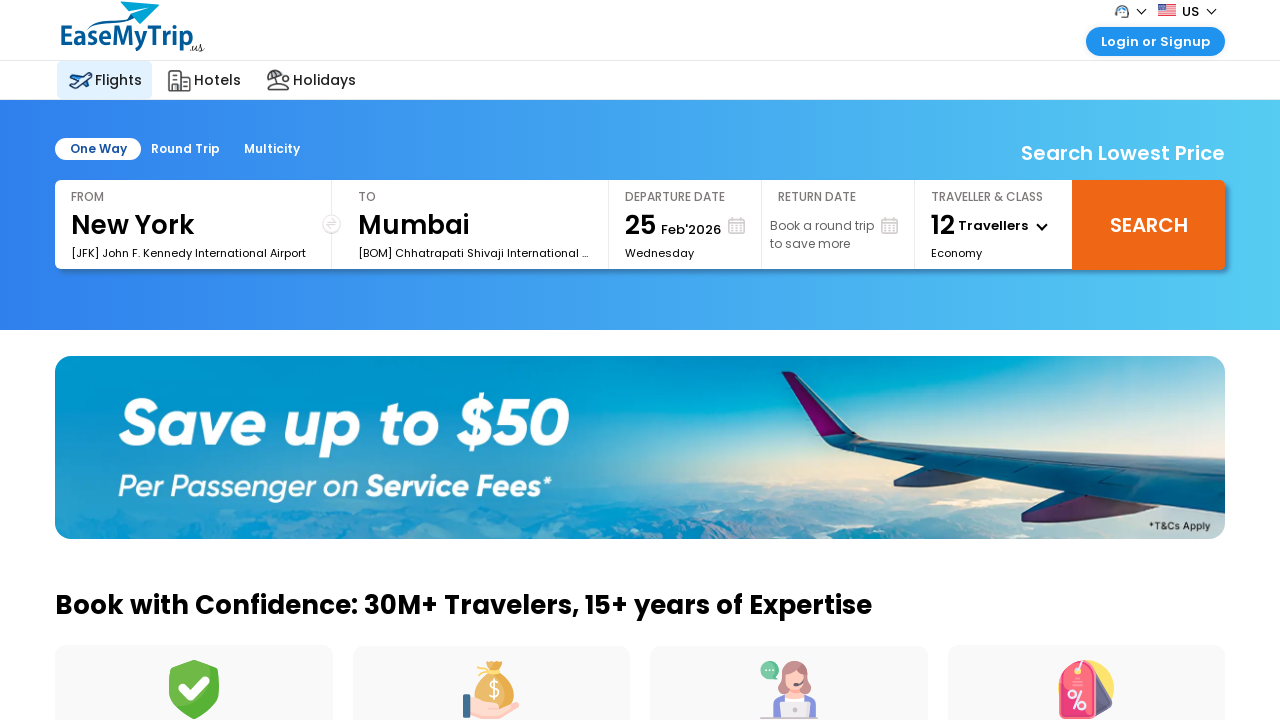